Tests browser window management functions including fullscreen, maximize, minimize, and resizing

Starting URL: https://www.sqamanual.com

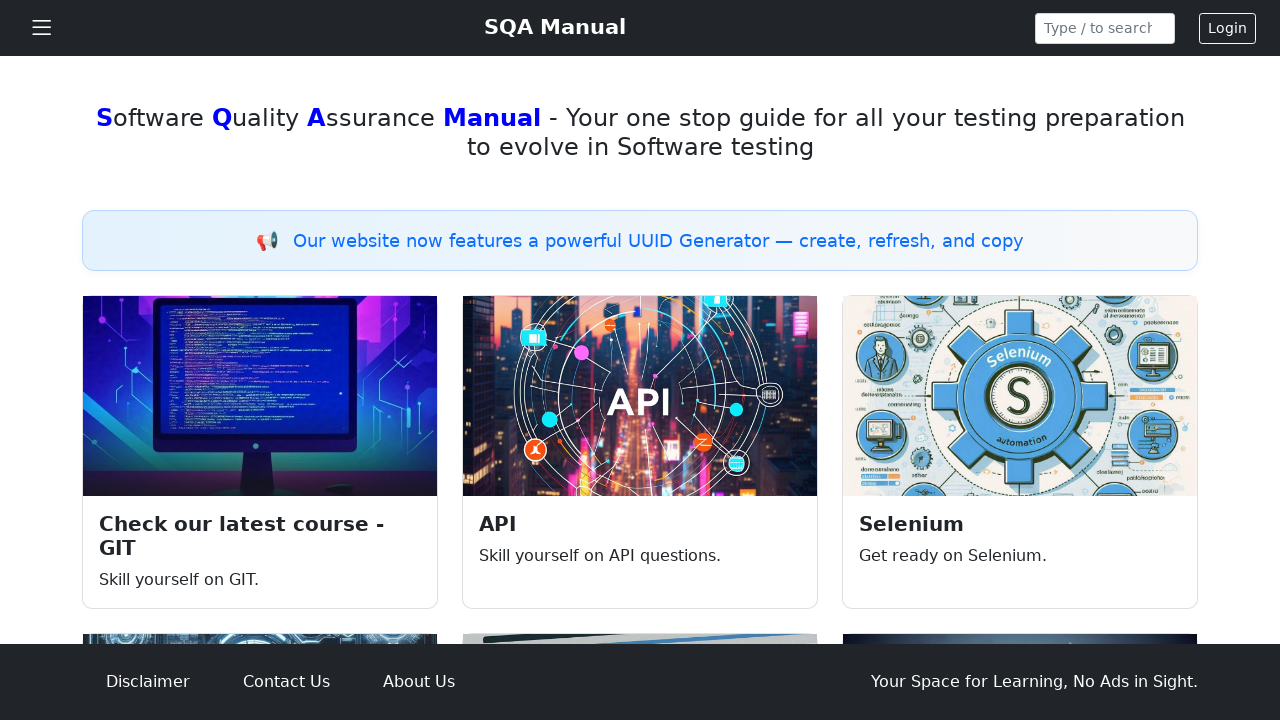

Waited for page to load - DOM content loaded
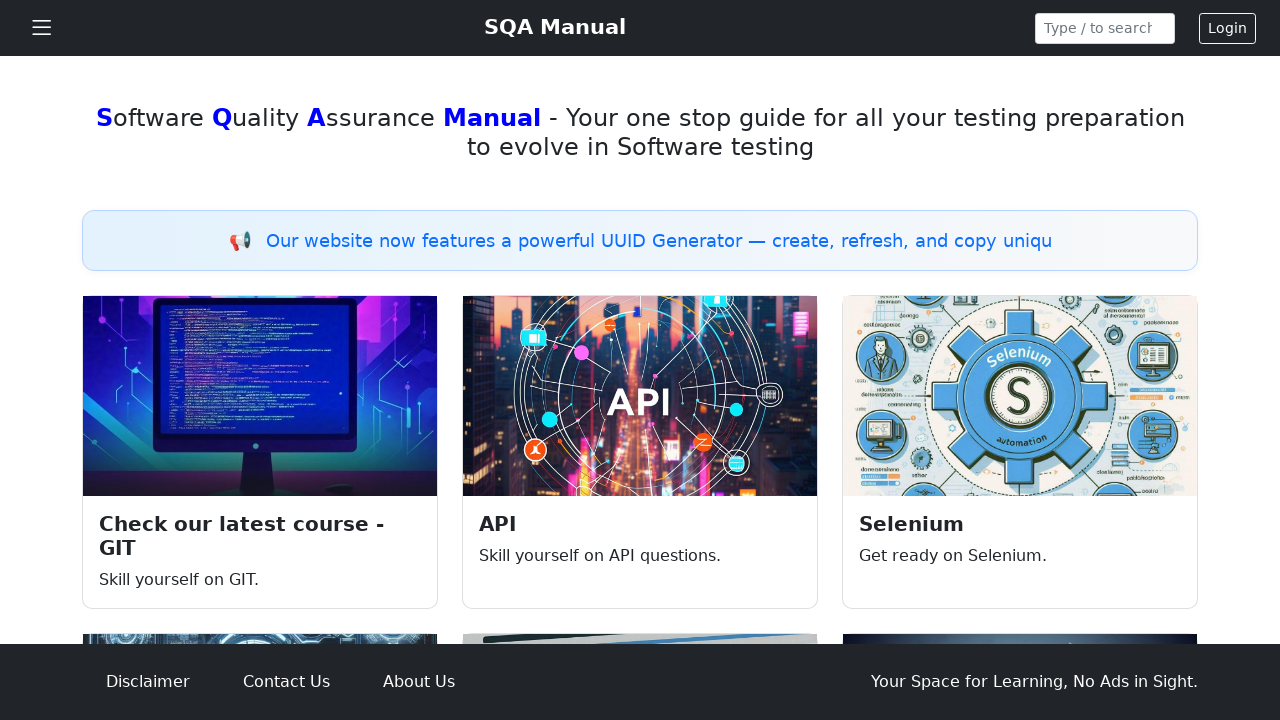

Set viewport size to 400x200 pixels
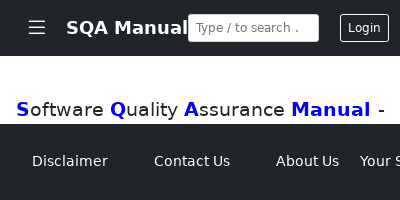

Retrieved viewport size: {'width': 400, 'height': 200}
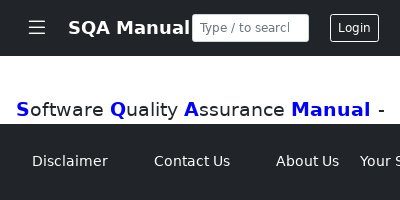

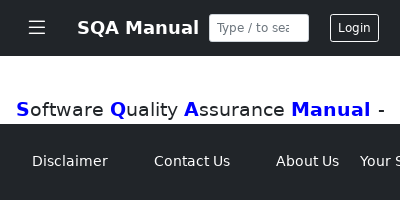